Tests new browser tab functionality by clicking a link that opens a new tab, switching to the new tab to verify its content, closing it, and switching back to the original window to verify the original page is still accessible.

Starting URL: http://the-internet.herokuapp.com/windows

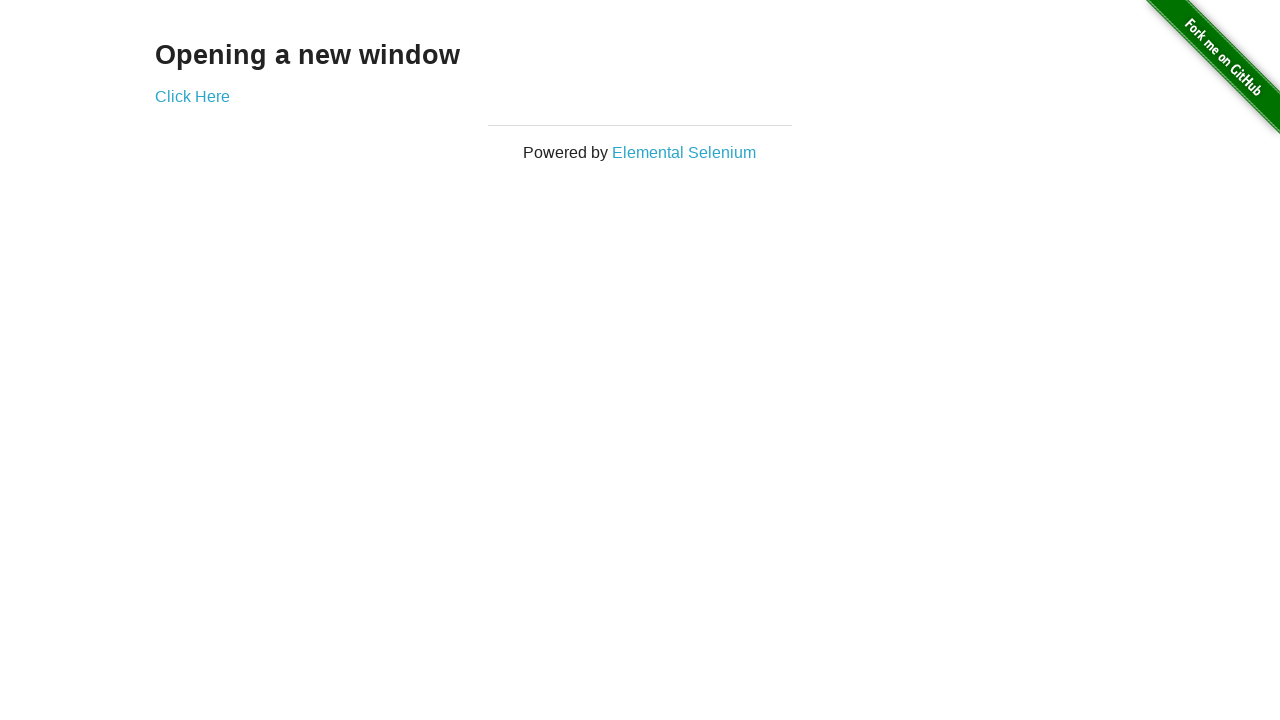

Stored reference to original page
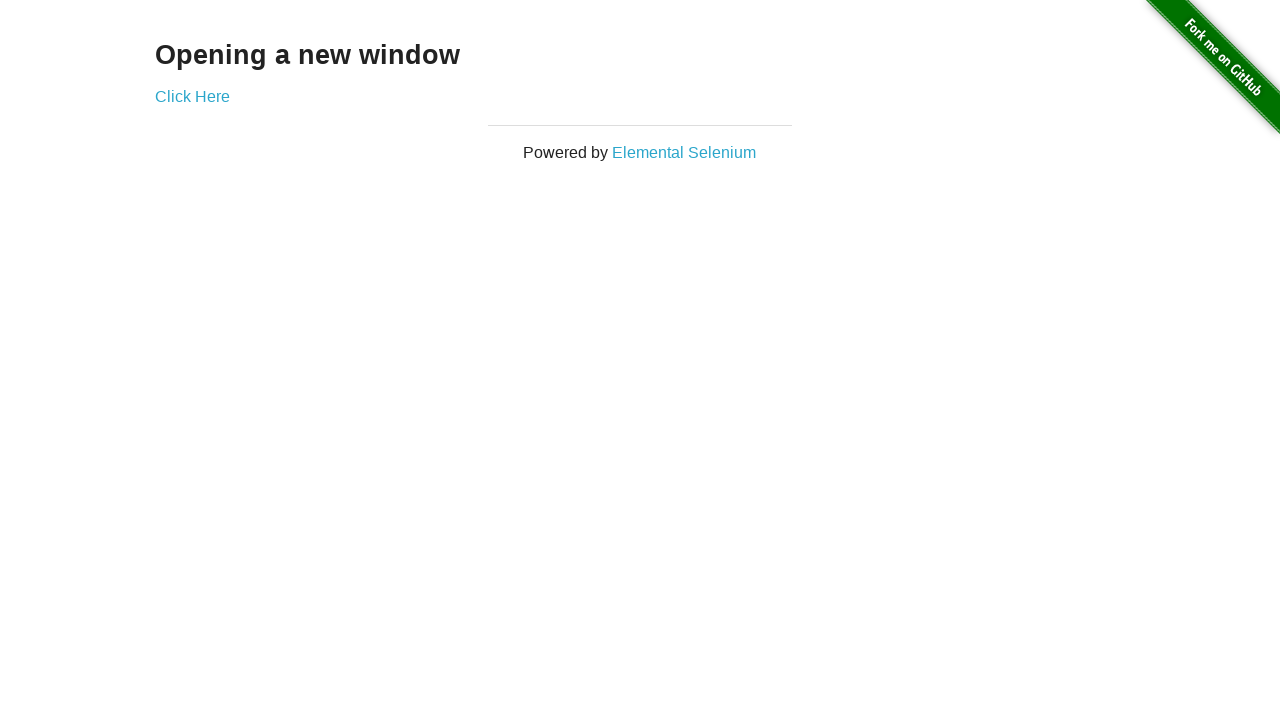

Clicked 'Click Here' link to open new tab at (192, 96) on text=Click Here
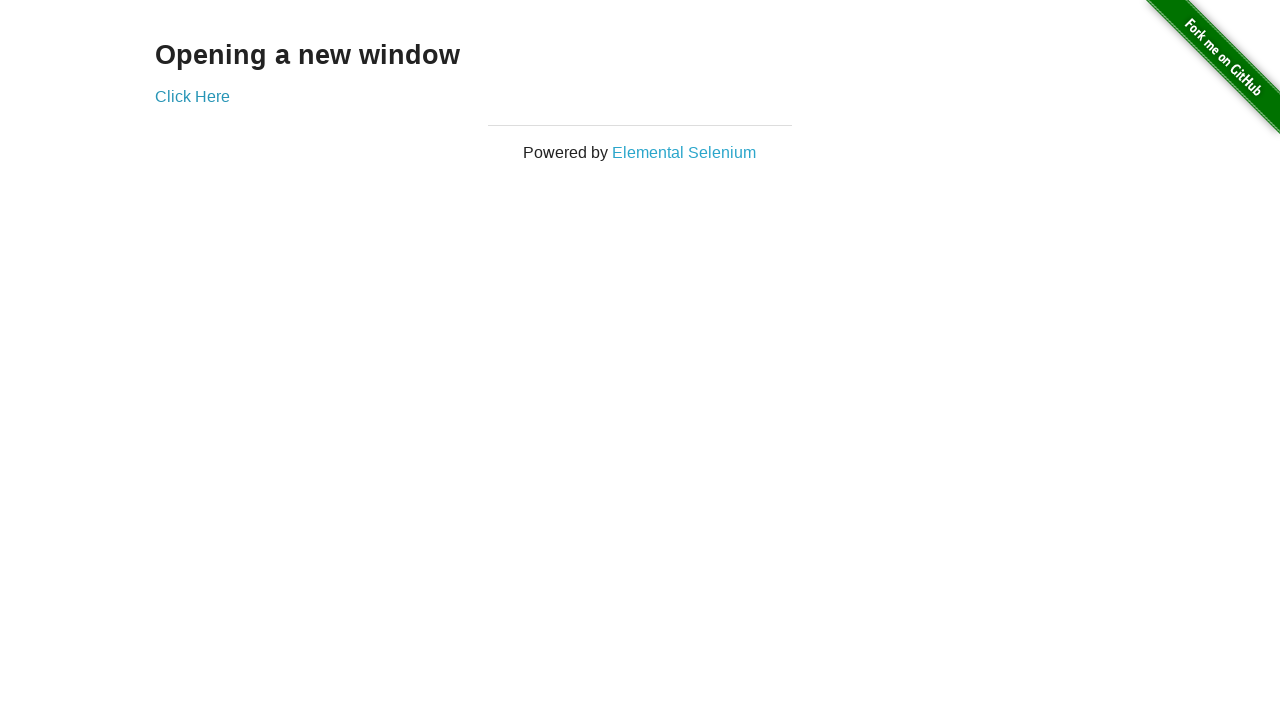

Retrieved new page/tab reference
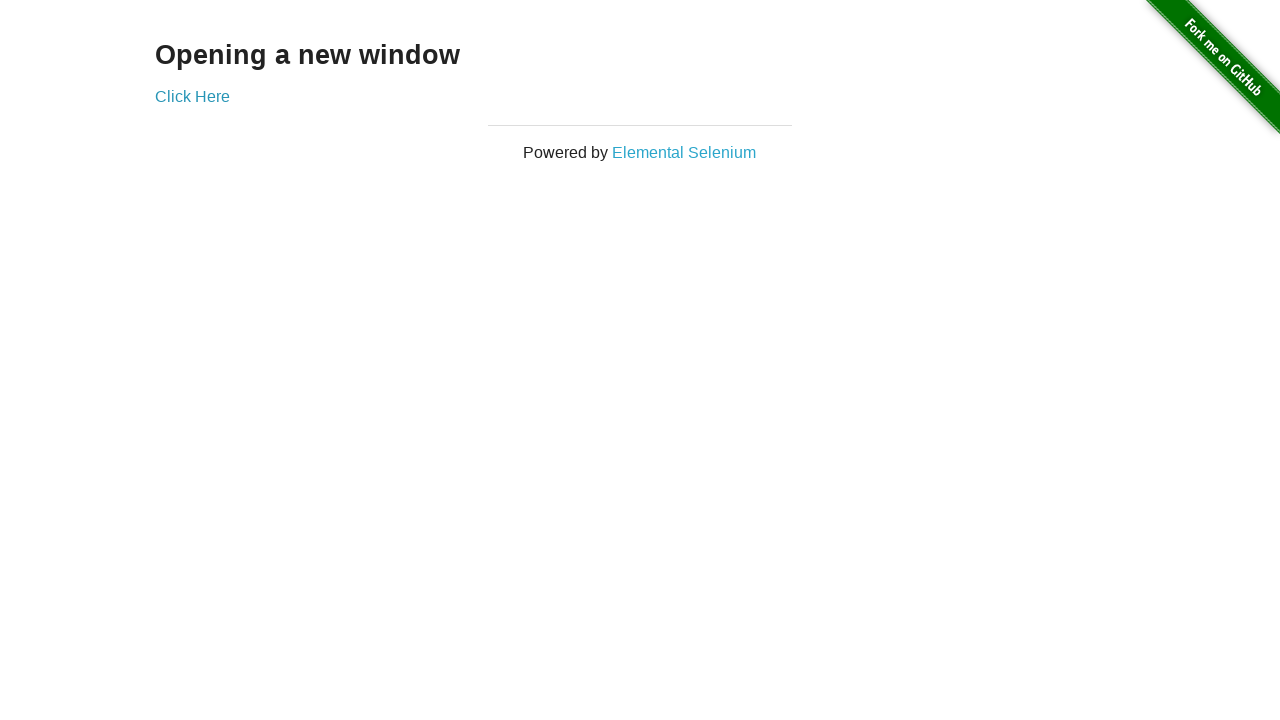

New tab finished loading
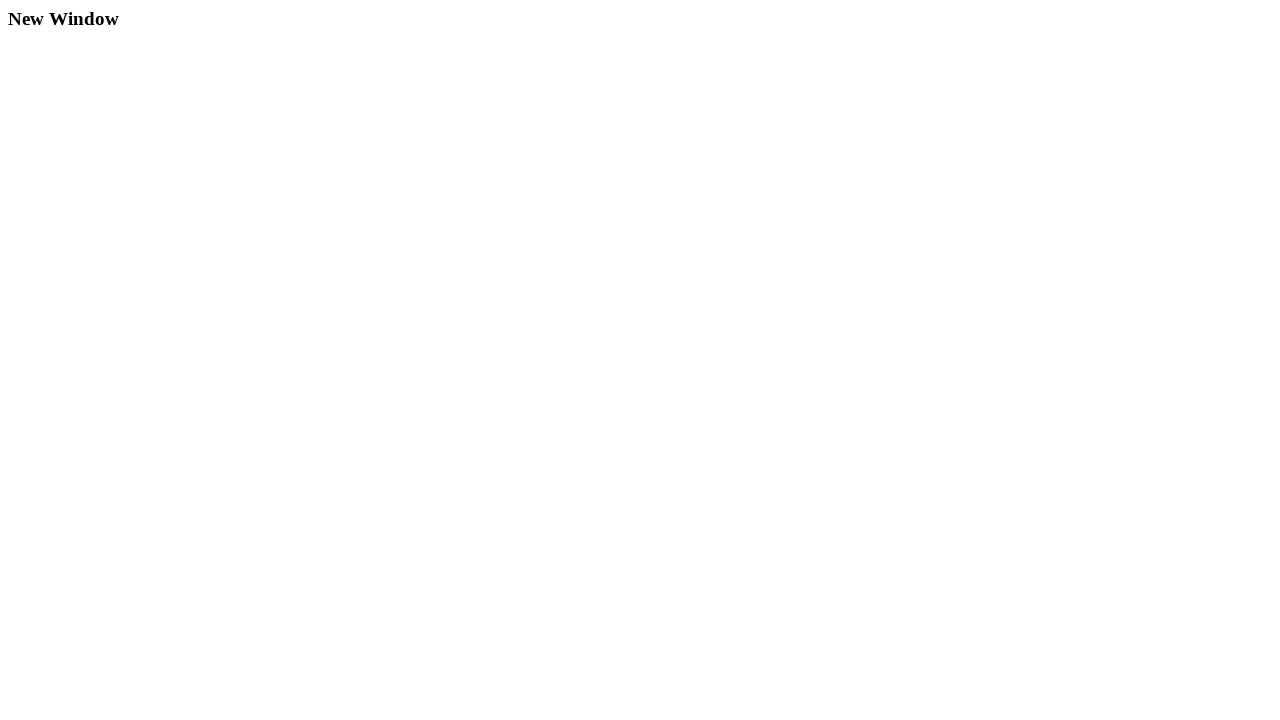

Verified new tab displays 'New Window' heading
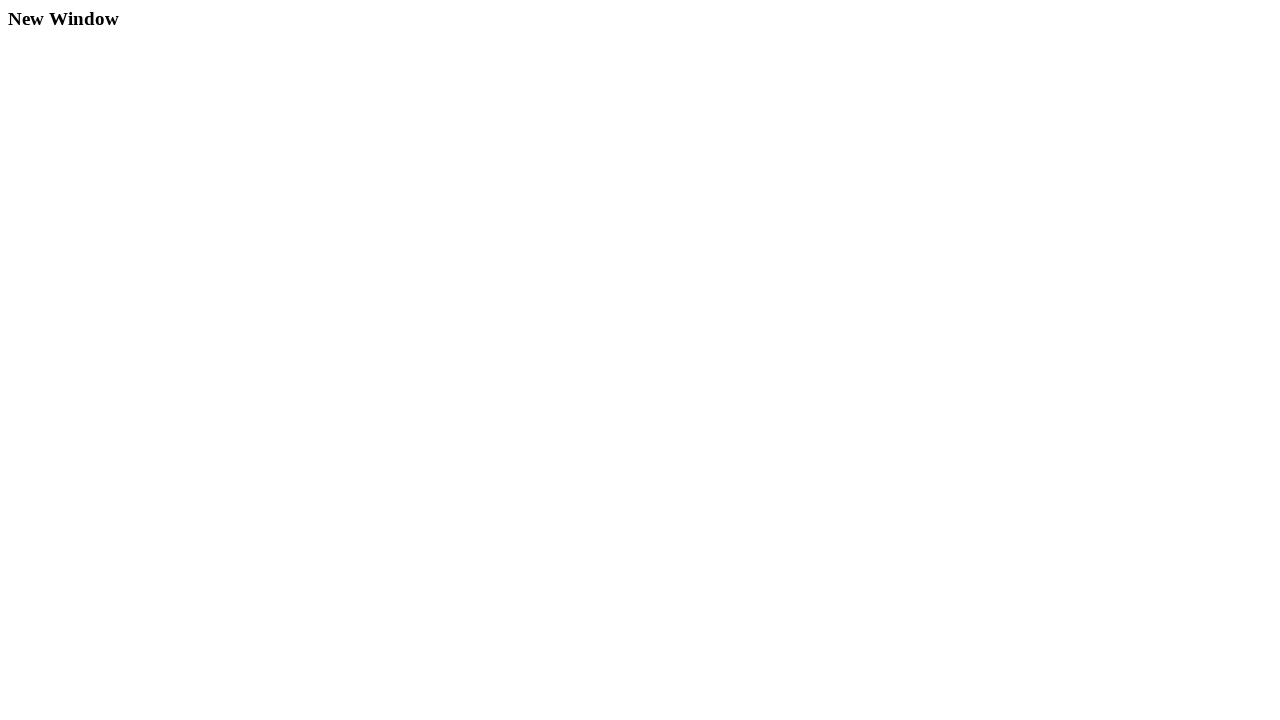

Closed new tab
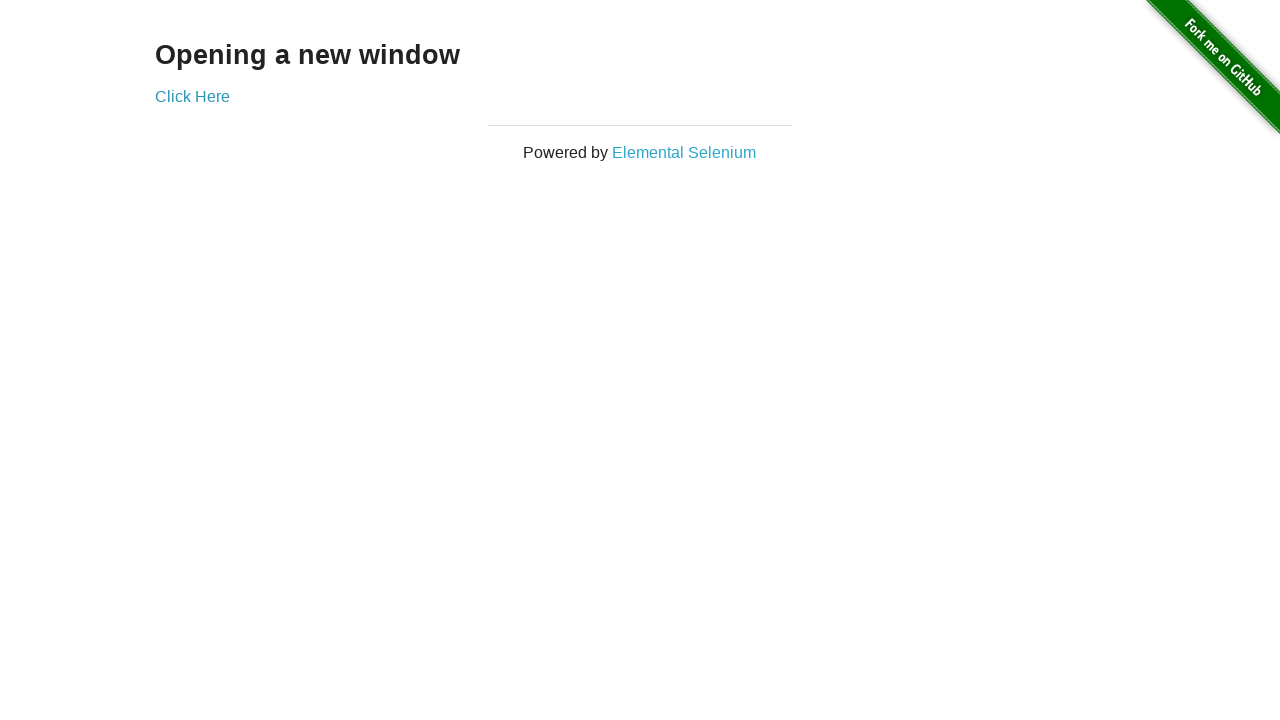

Verified original page is still active and 'Click Here' link is visible
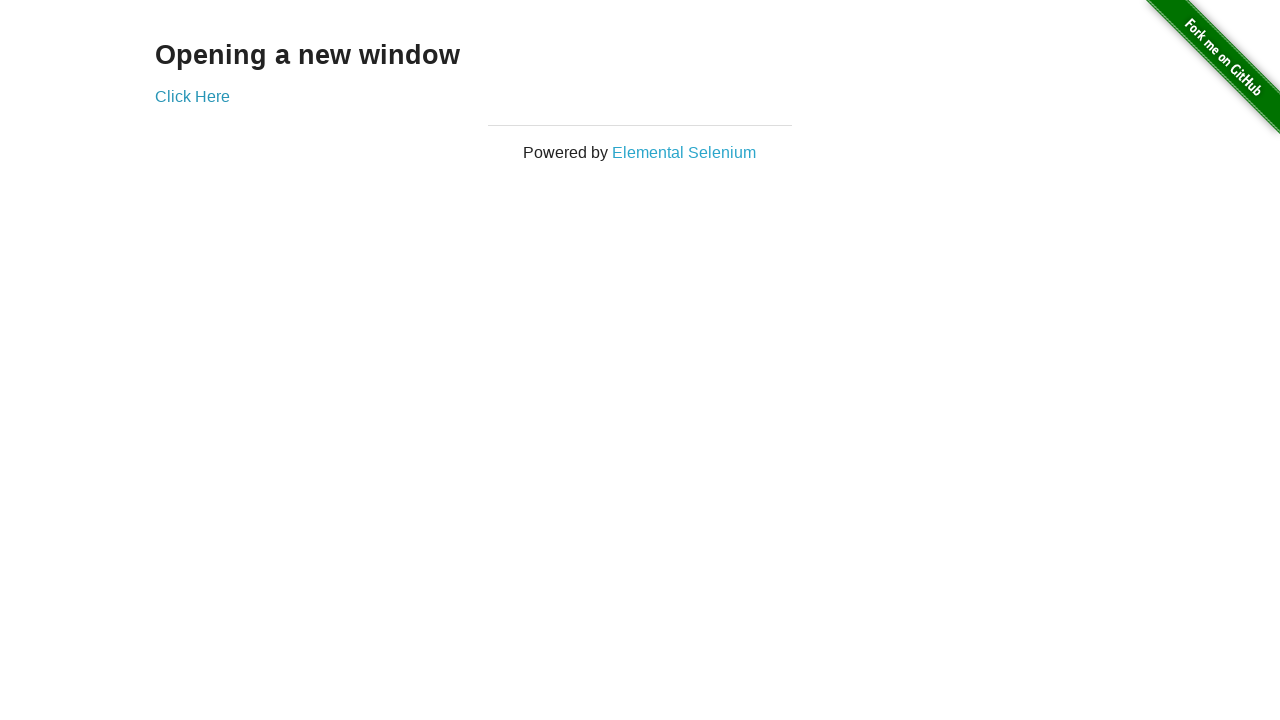

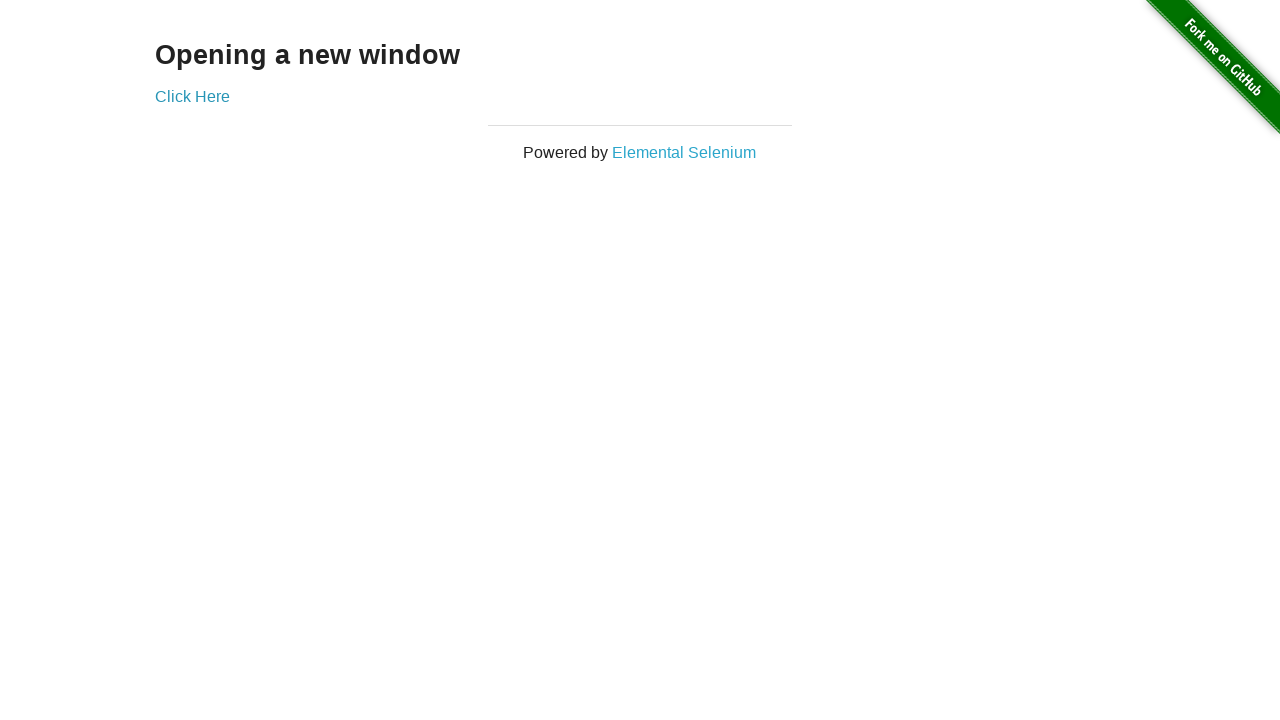